Tests multiple window handling by clicking various links that open new windows, verifying window titles, and closing windows to return to the main page.

Starting URL: https://the-internet.herokuapp.com/

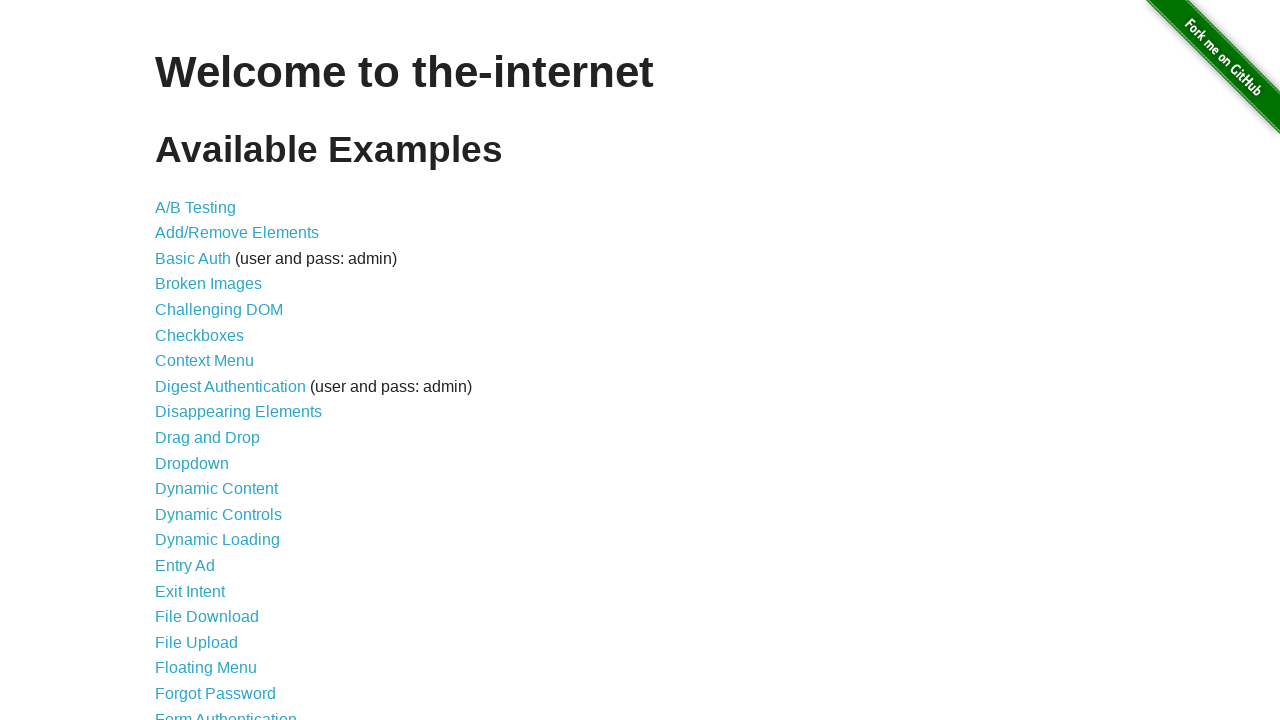

Clicked on 'Multiple Windows' link at (218, 369) on a[href='/windows']
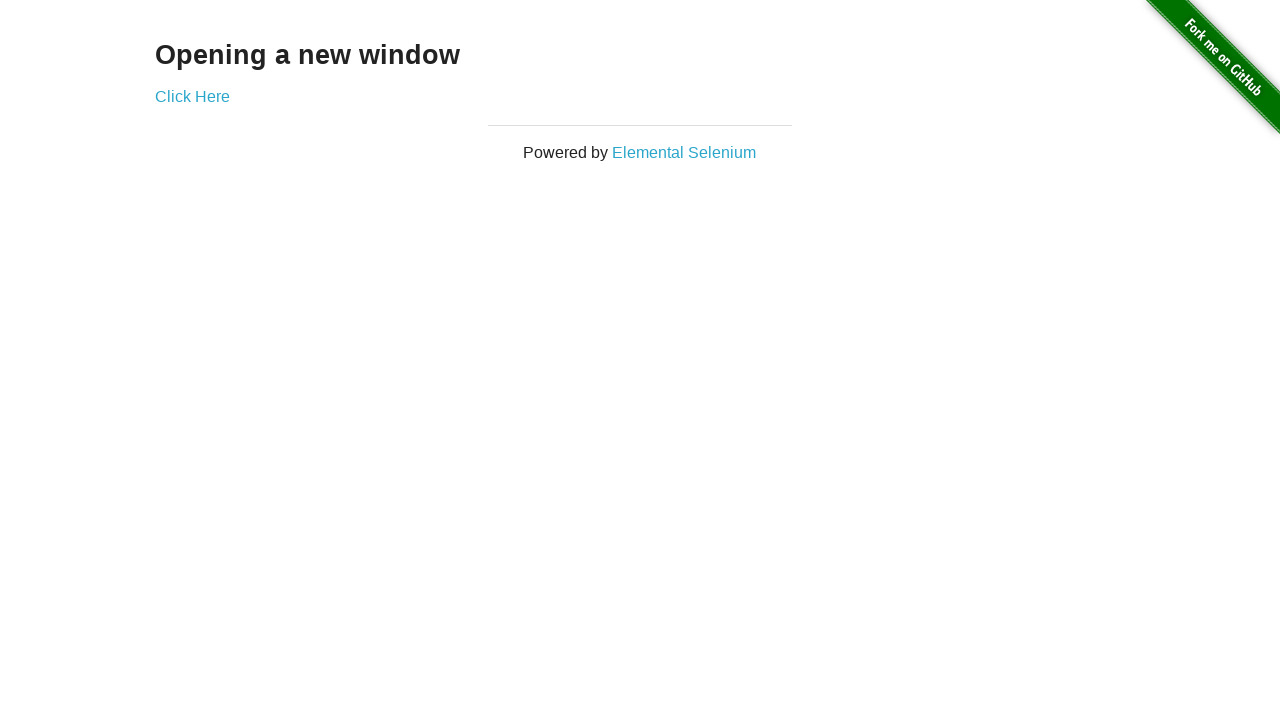

Clicked on 'Elemental Selenium' link at (684, 152) on a[href='http://elementalselenium.com/']
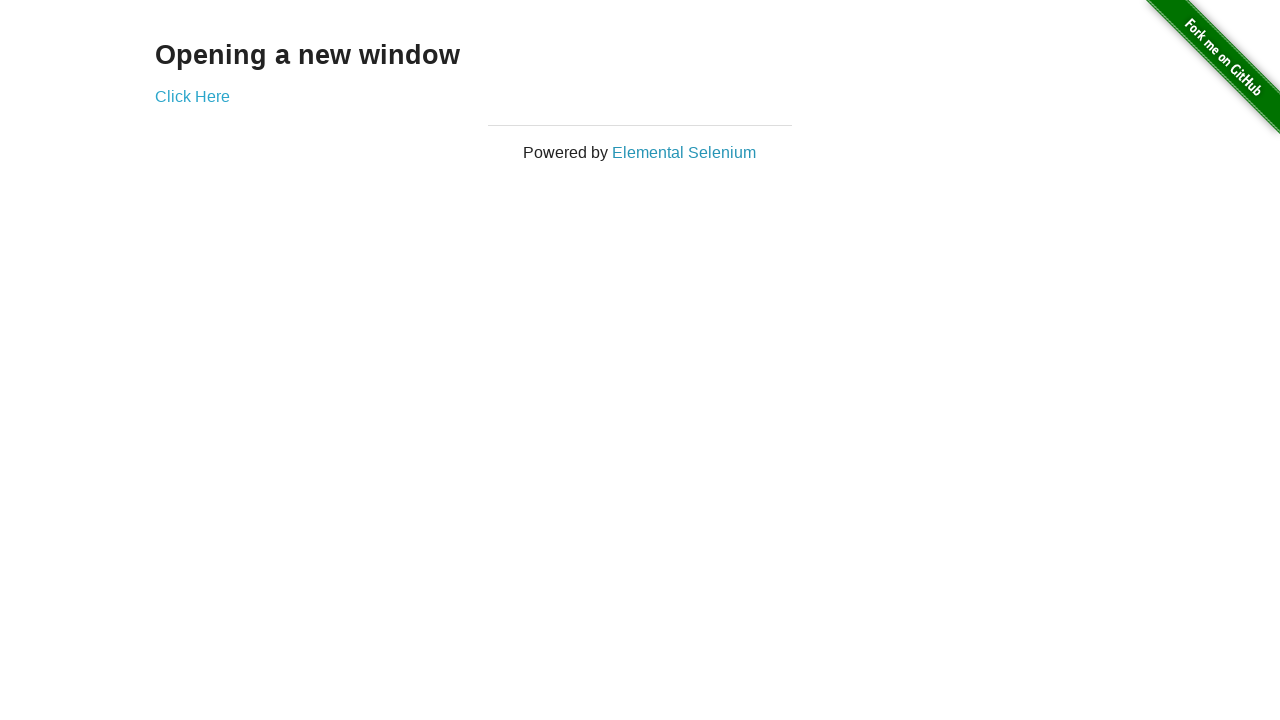

Waited 1000ms for new window to open
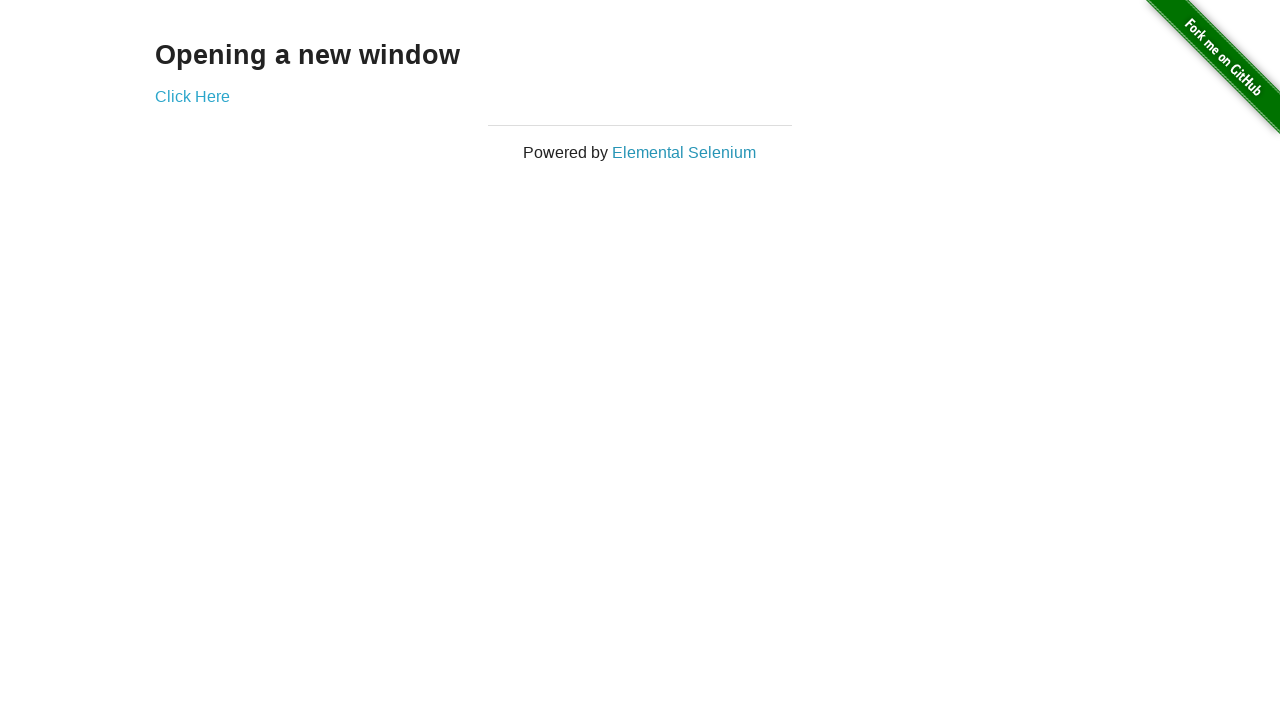

Retrieved all open pages from context
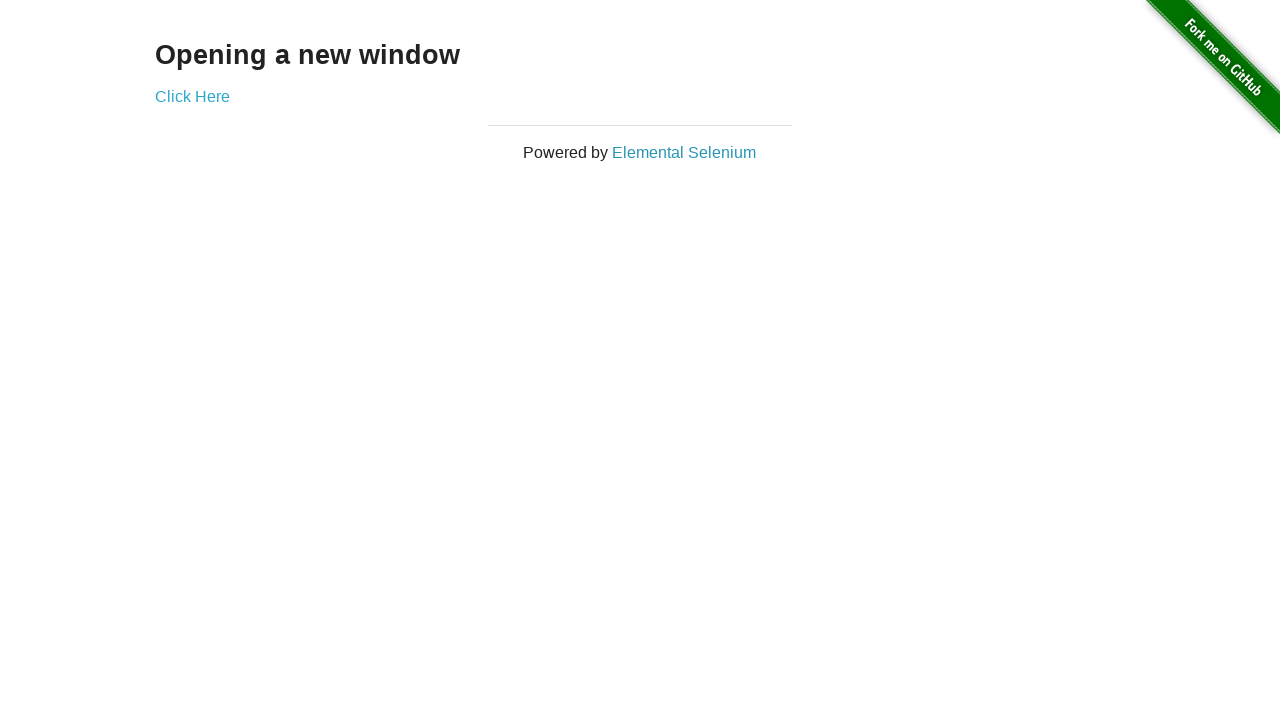

Selected the most recent page (new window)
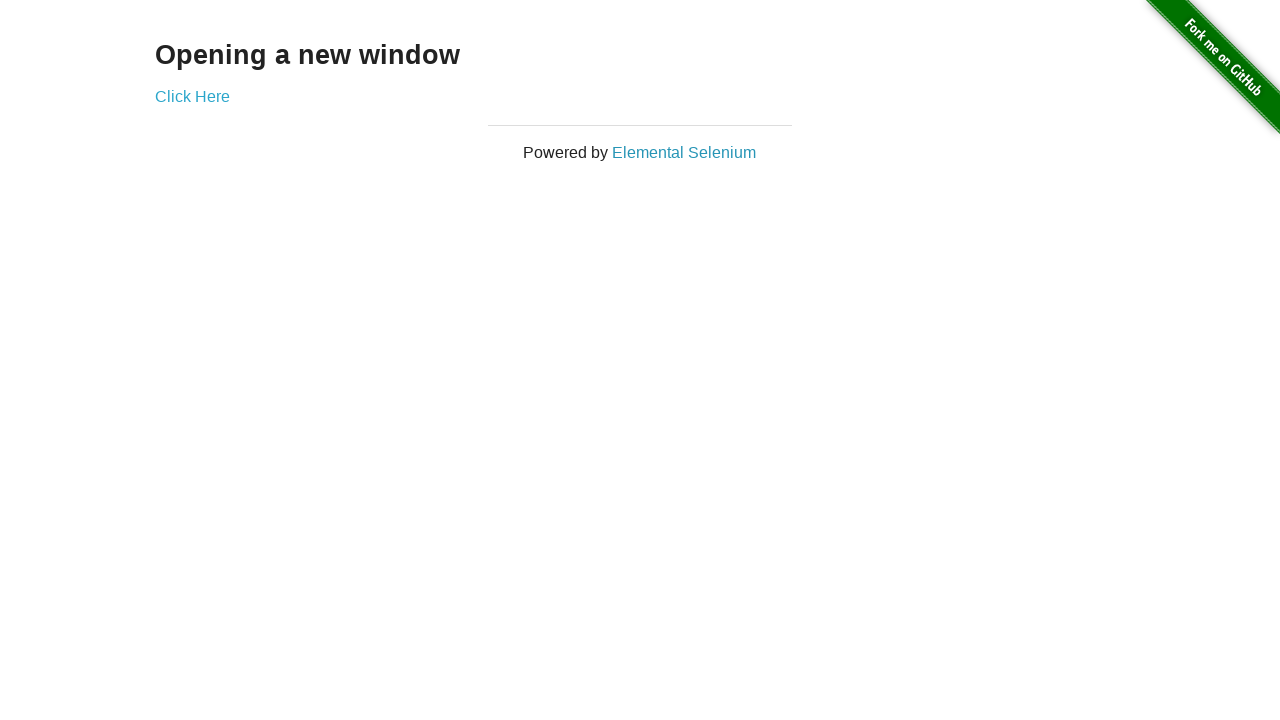

Waited for new page to reach 'domcontentloaded' state
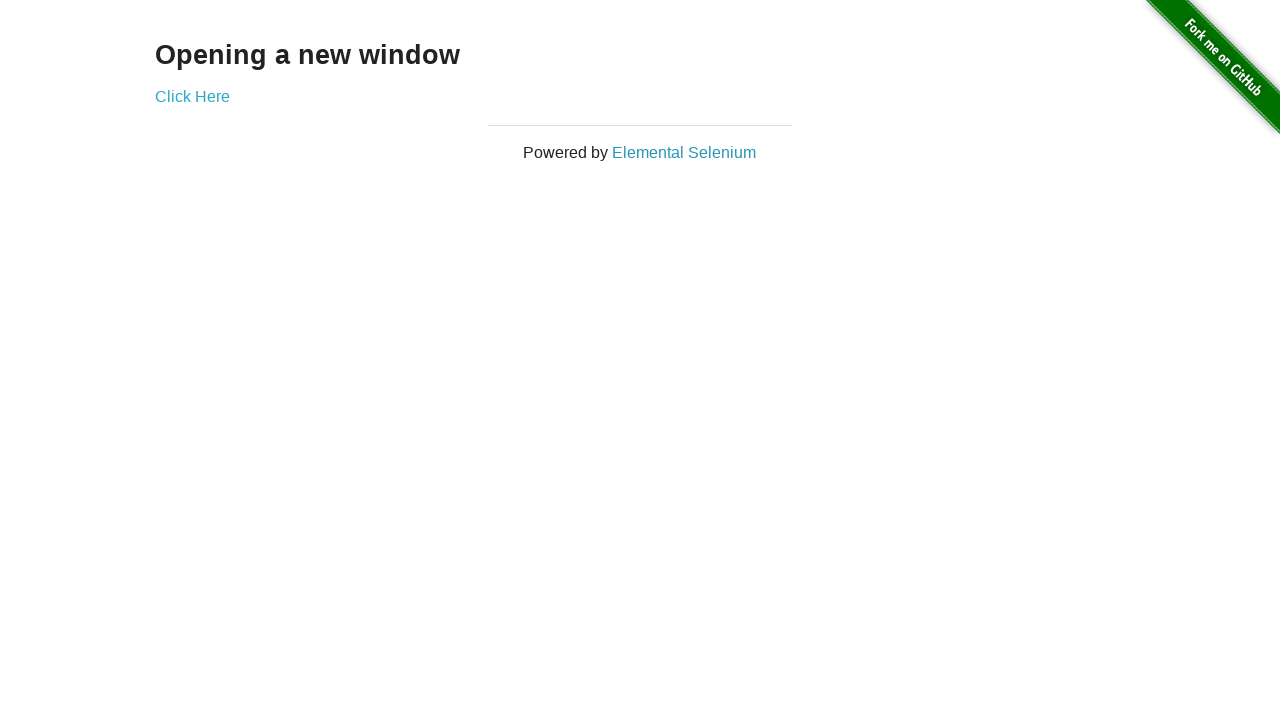

Verified new page title contains 'Elemental Selenium'
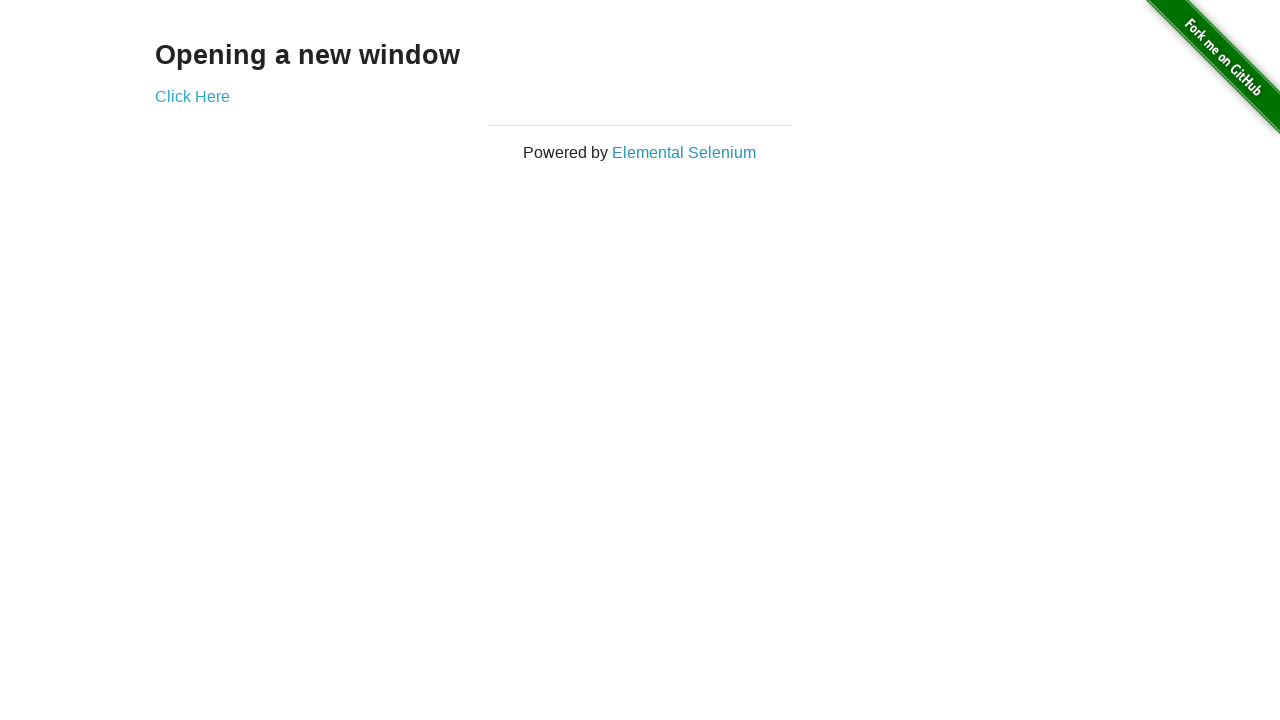

Closed the Elemental Selenium window
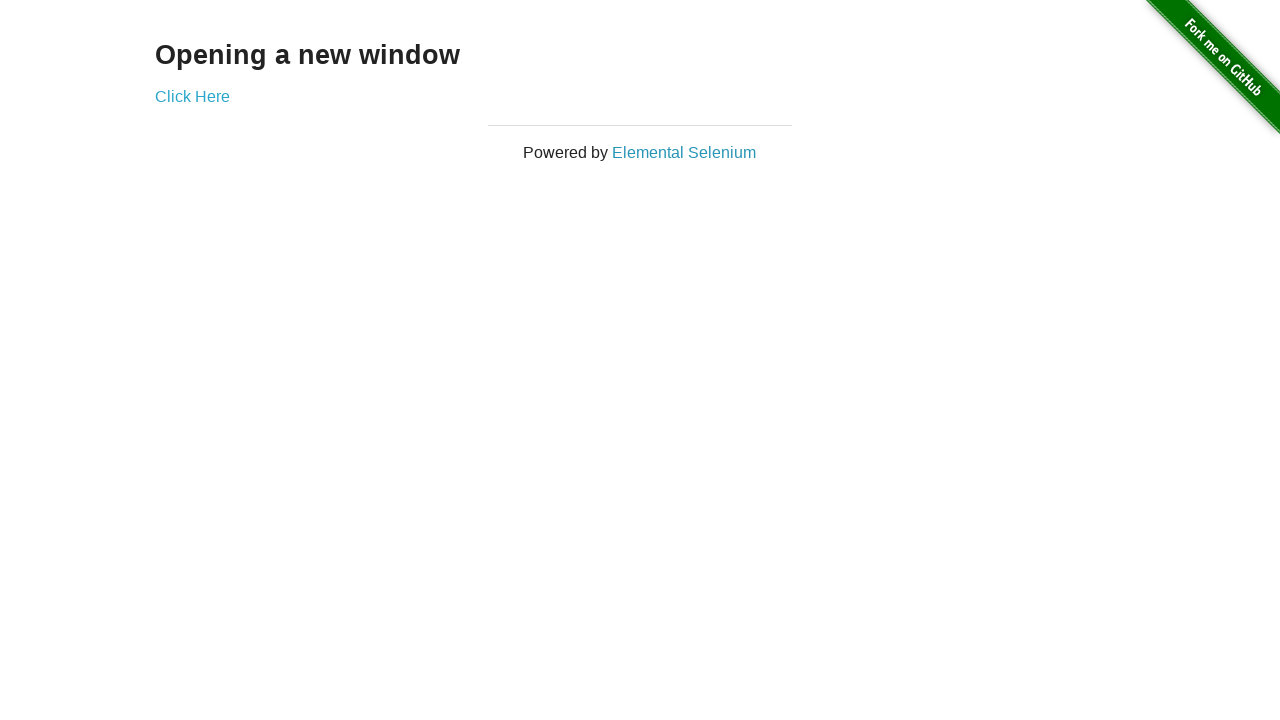

Clicked on 'Click Here' link to open new window at (192, 96) on a[href='/windows/new']
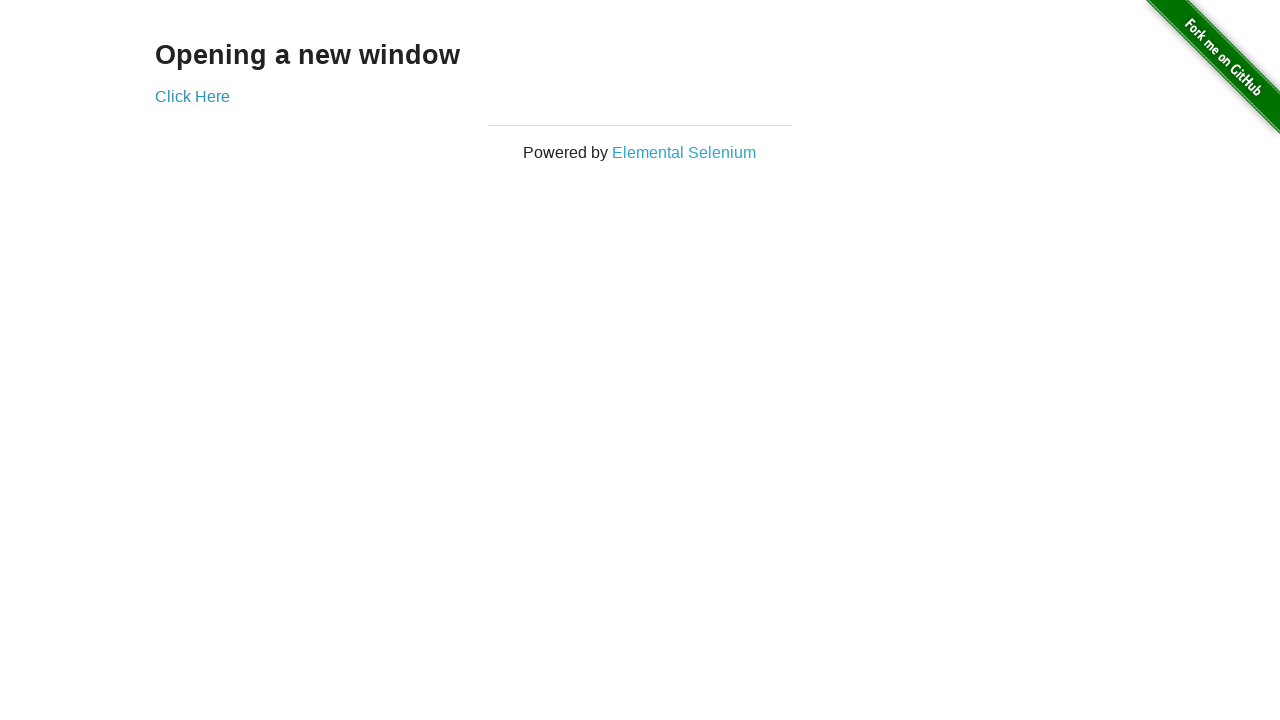

Waited 1000ms for new window to open
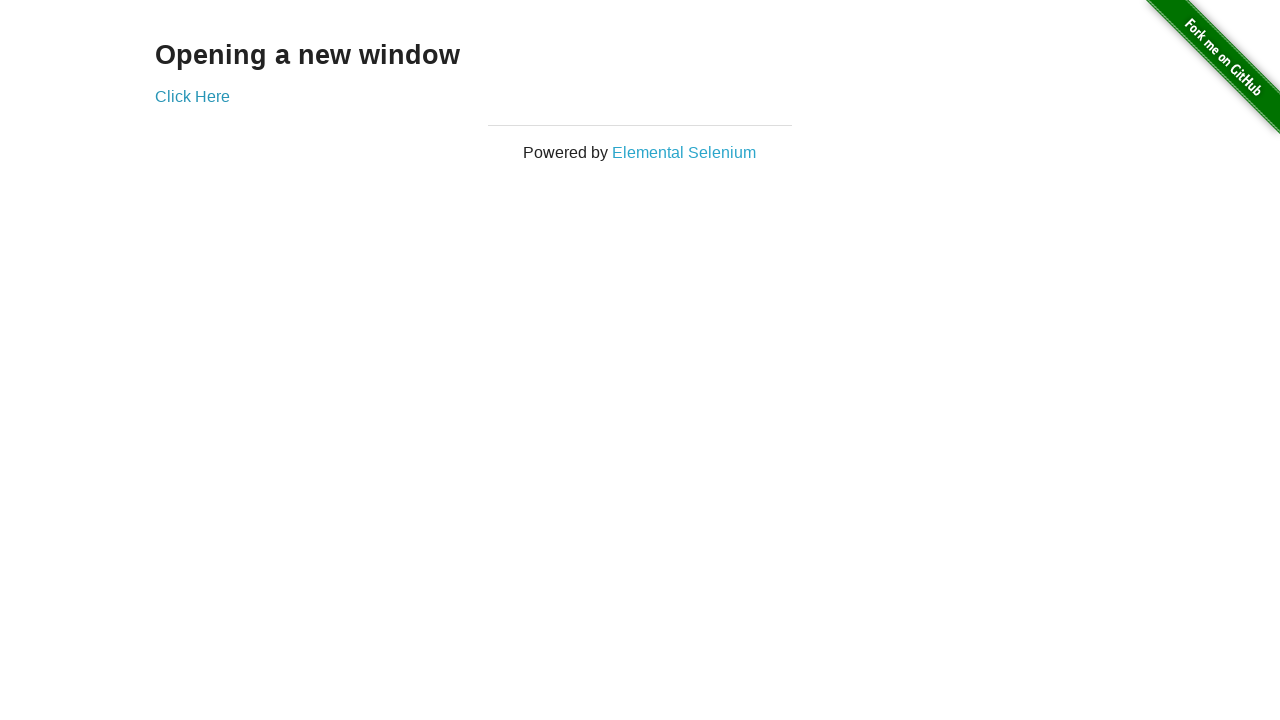

Retrieved all open pages from context
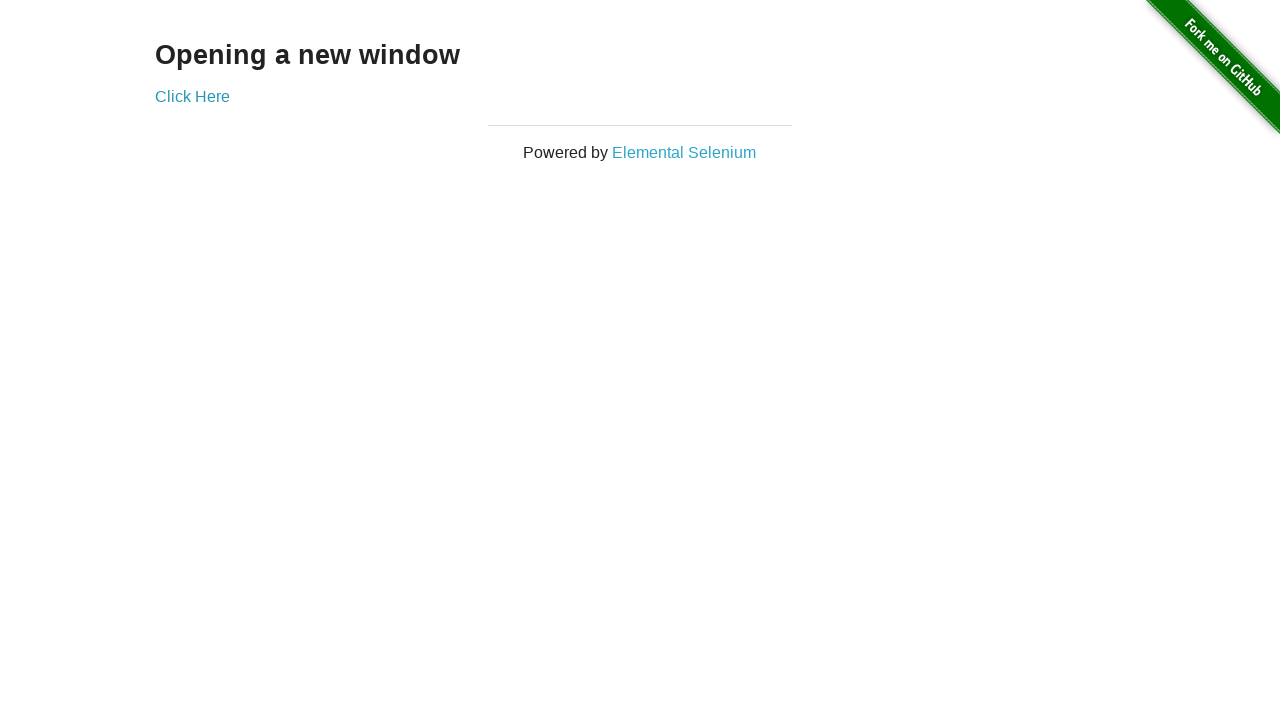

Selected the most recent page (new window)
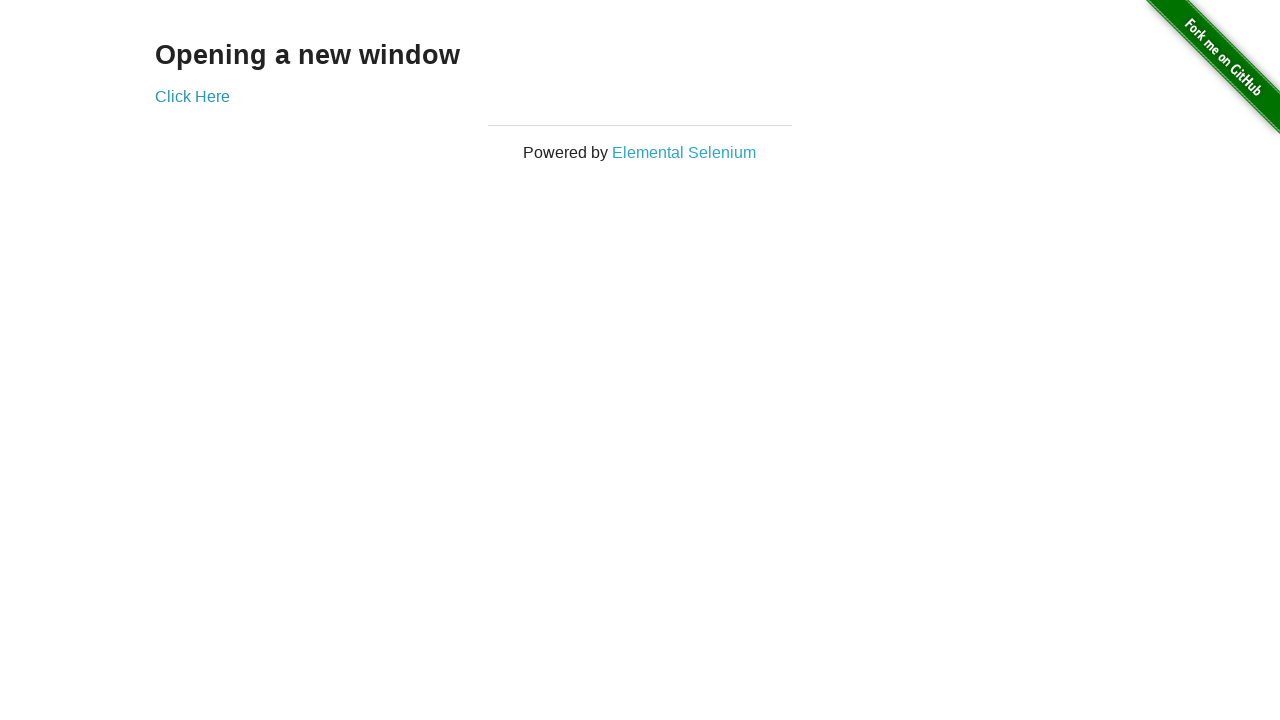

Waited for new window page to reach 'domcontentloaded' state
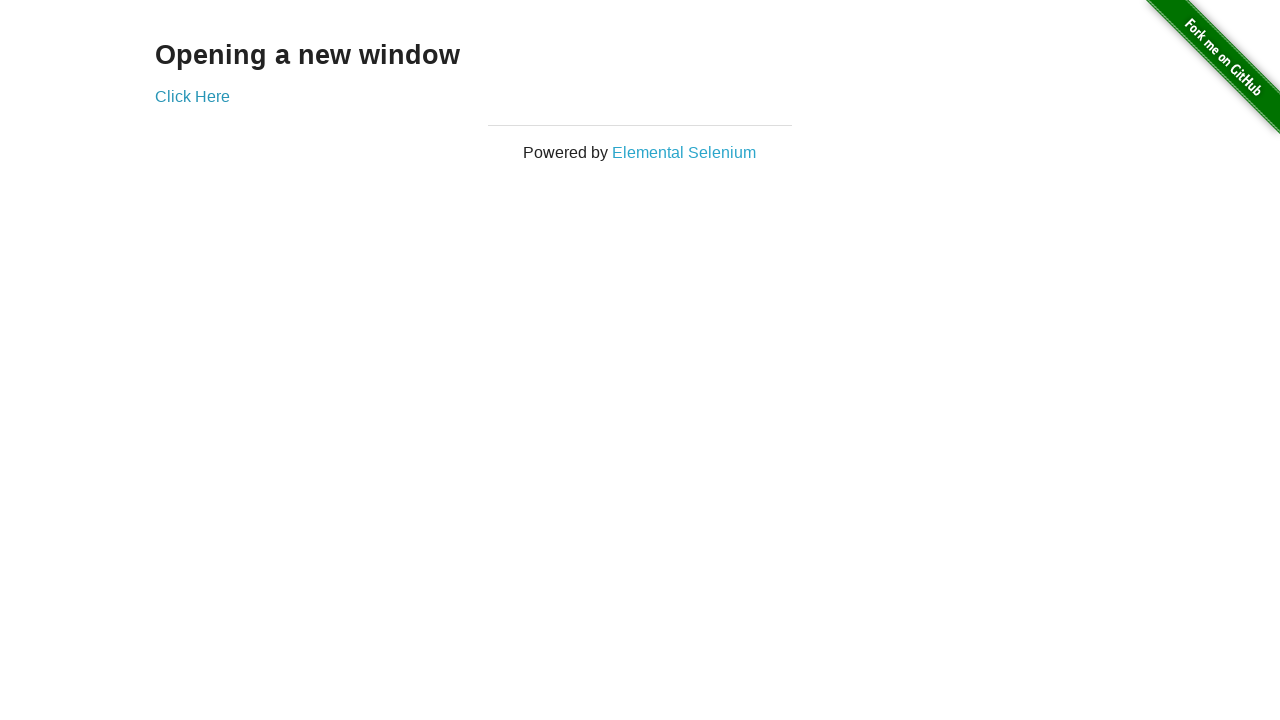

Verified new window title contains 'New Window'
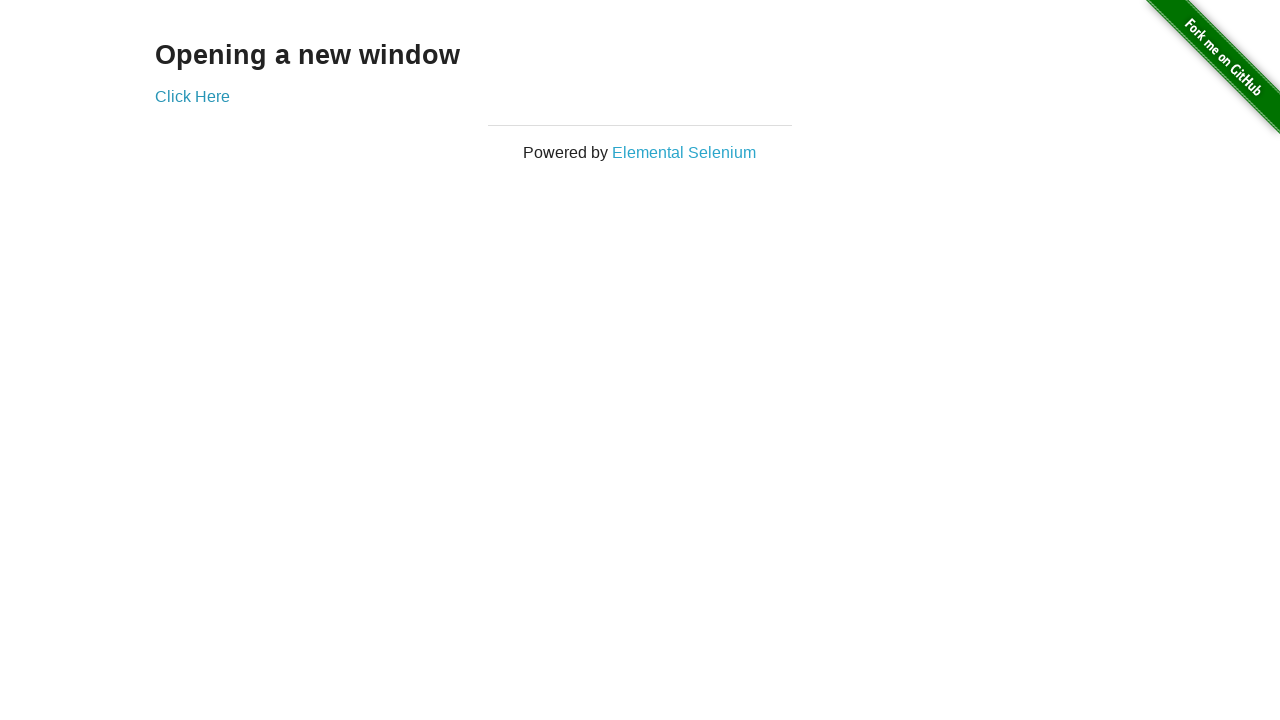

Closed the new window
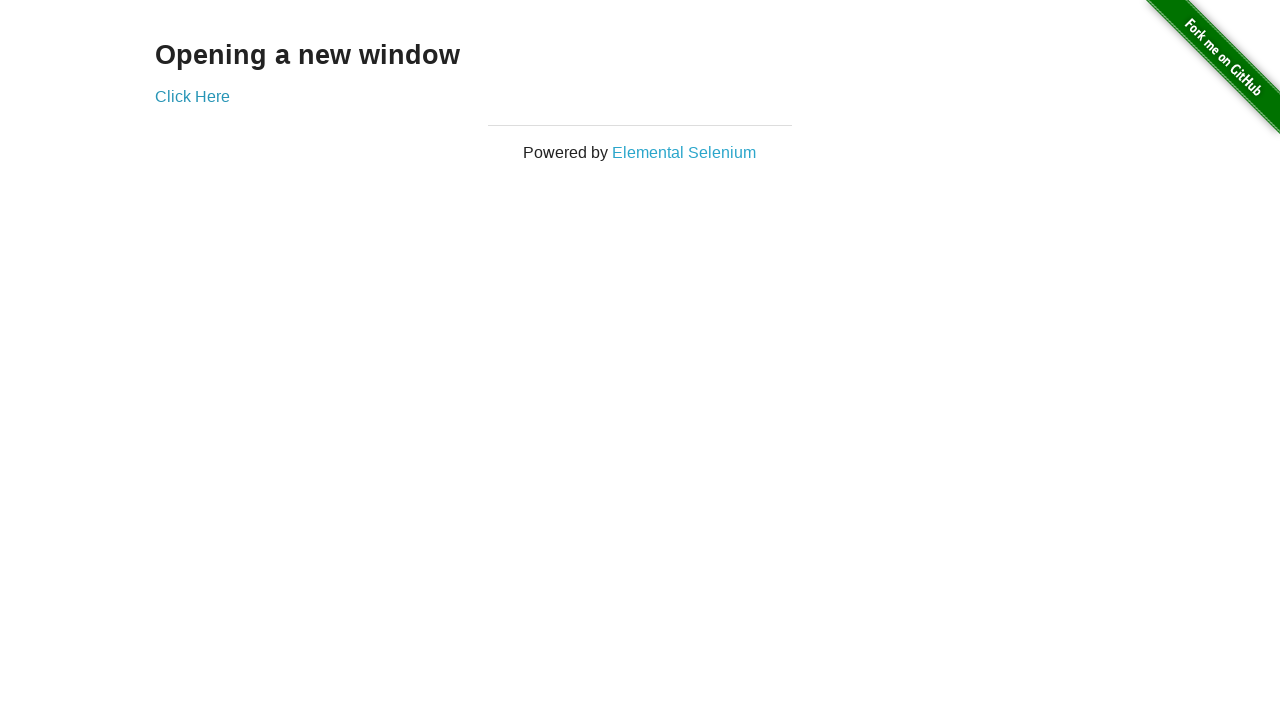

Verified main page title contains 'The Internet'
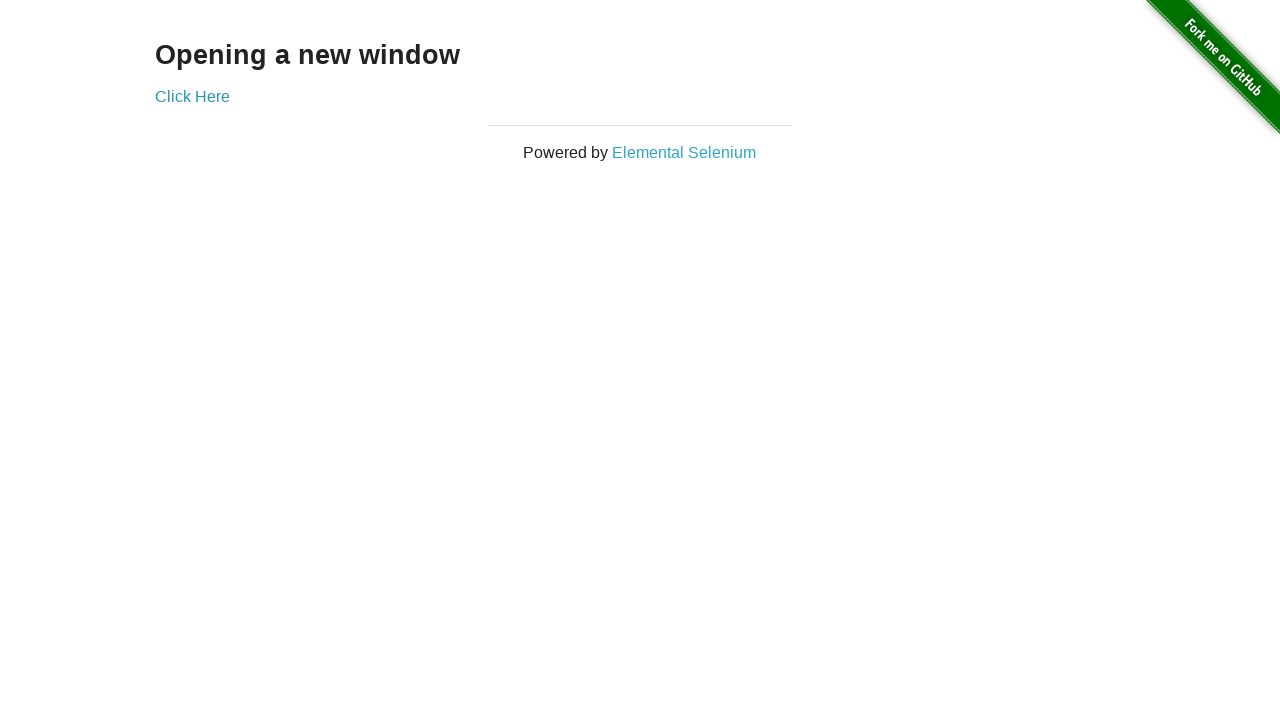

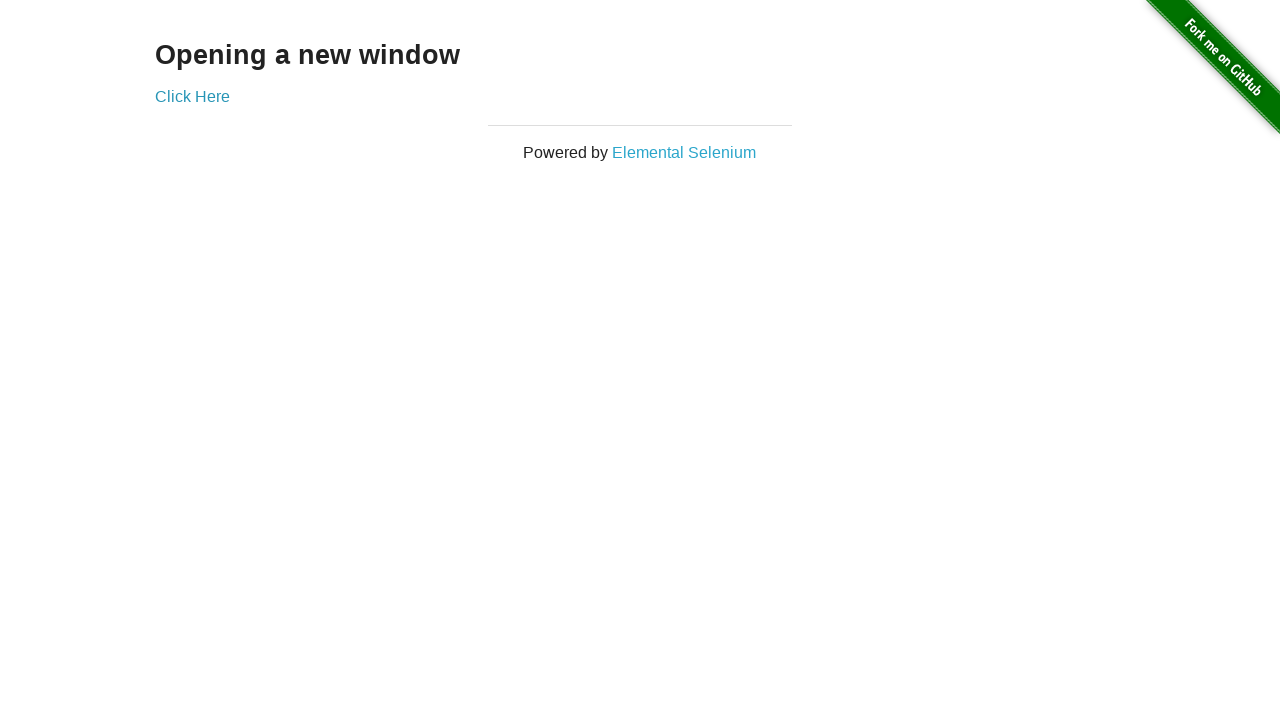